Tests back and forth navigation by clicking on A/B Testing link, verifying the page title, navigating back to the home page, and verifying the home page title.

Starting URL: https://practice.cydeo.com

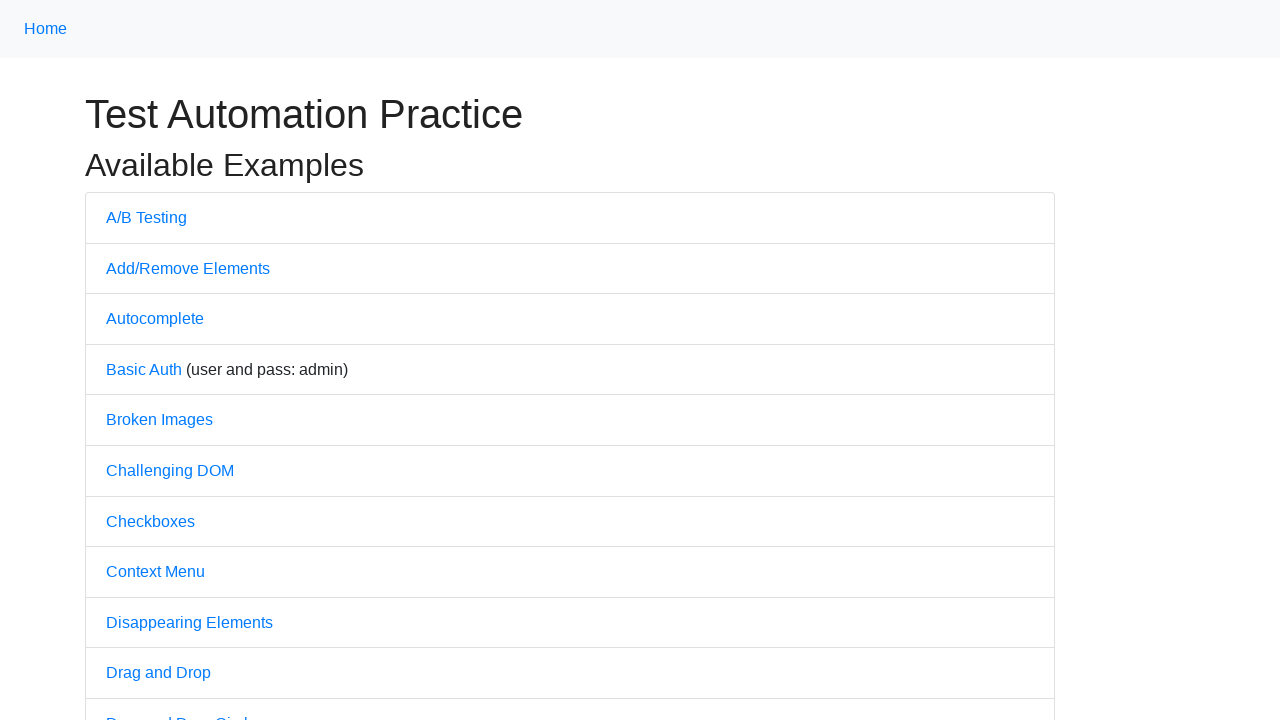

Clicked on A/B Testing link at (146, 217) on text=A/B Testing
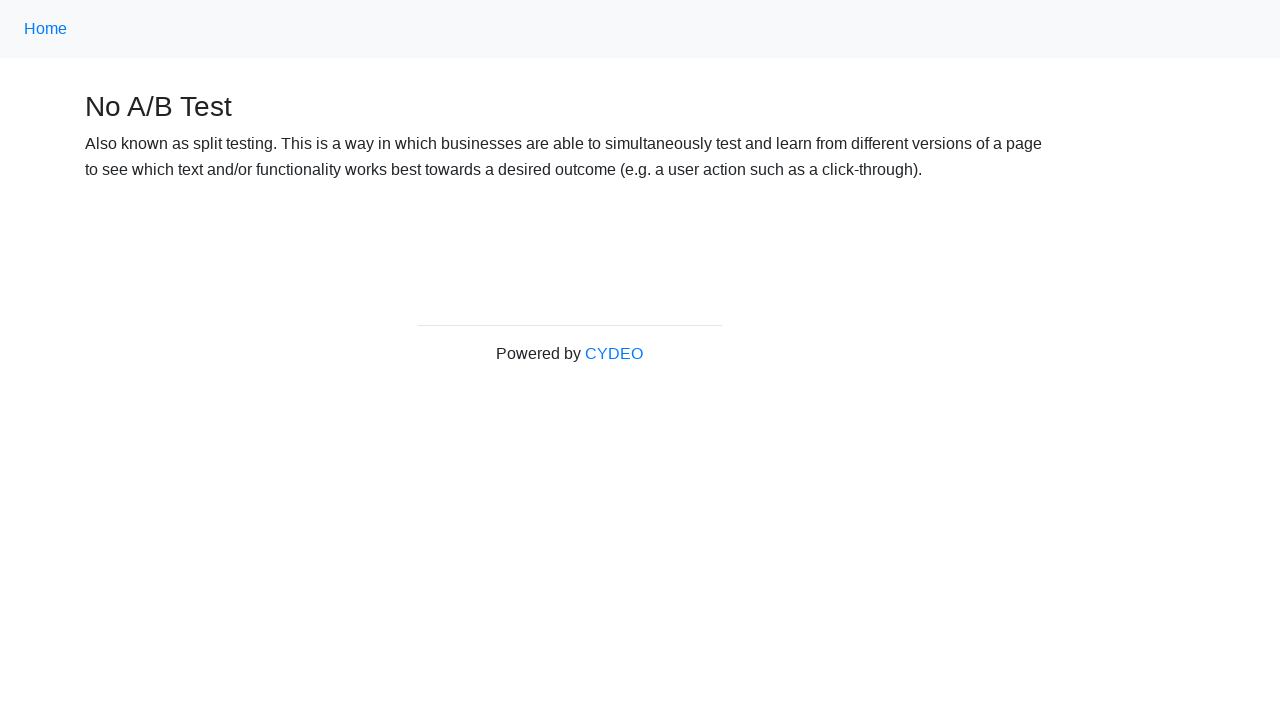

A/B Testing page loaded (domcontentloaded)
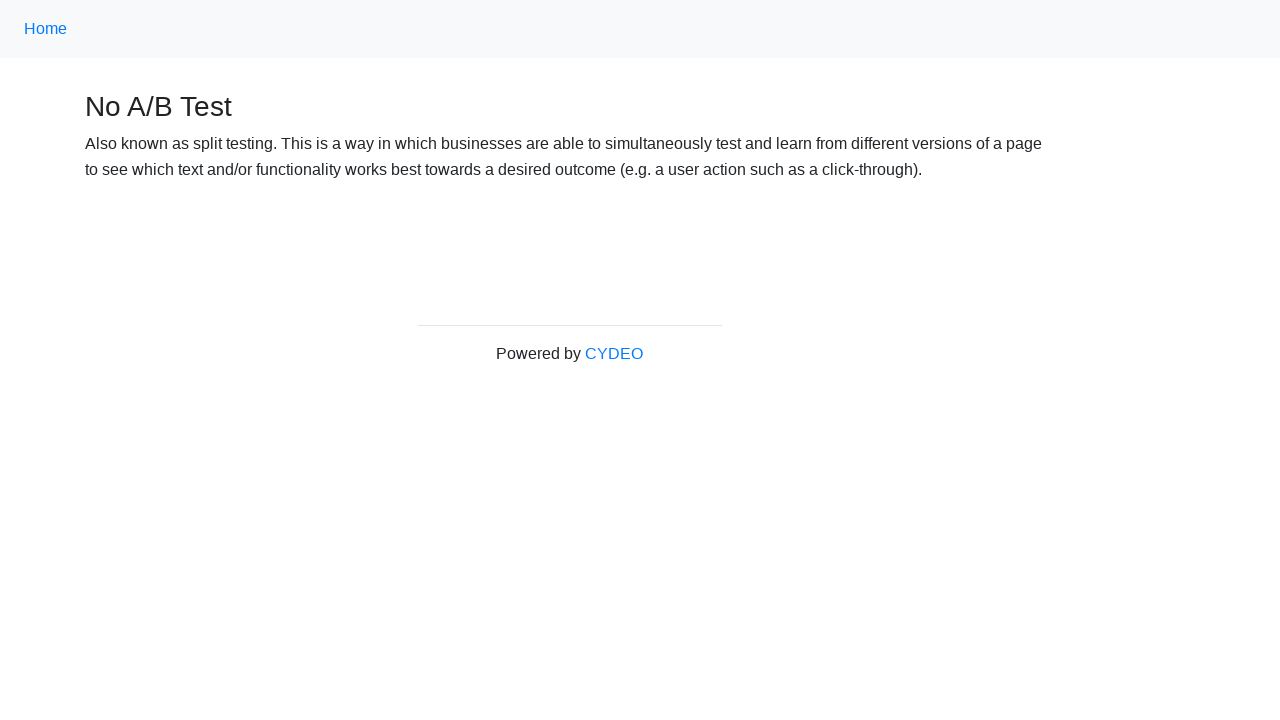

Verified A/B Testing page title is 'No A/B Test'
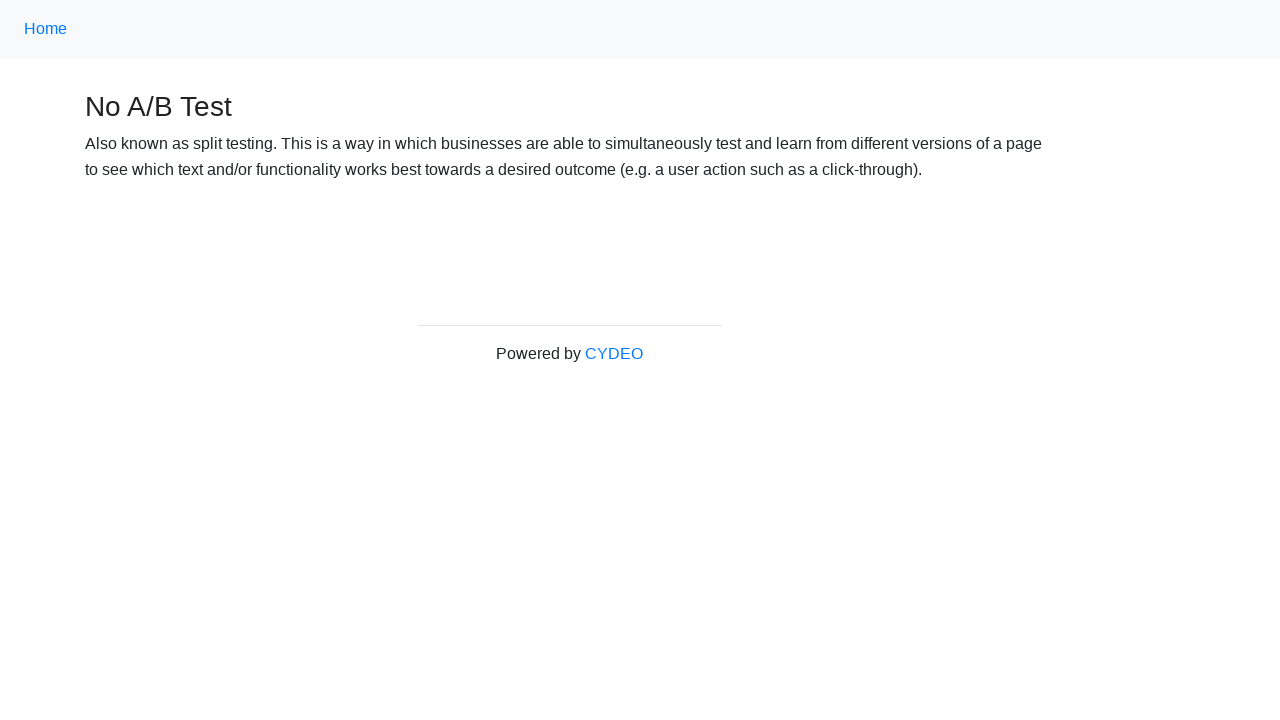

Navigated back to home page
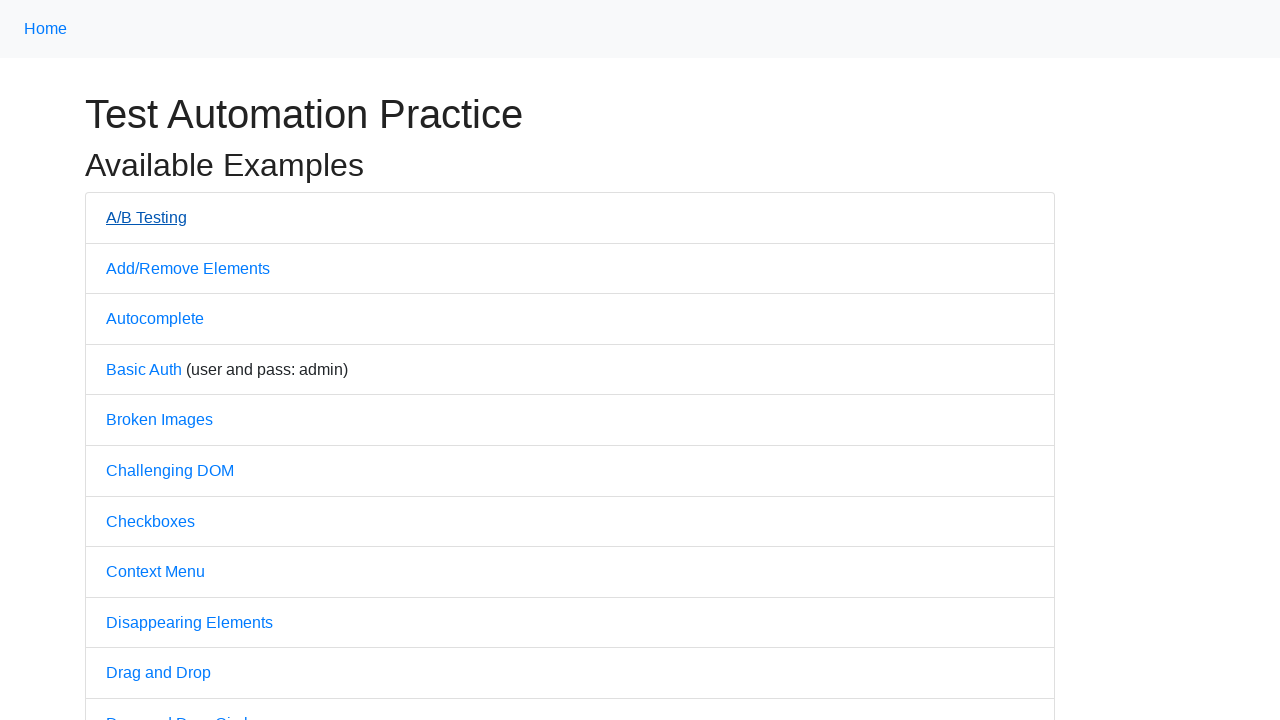

Home page loaded (domcontentloaded)
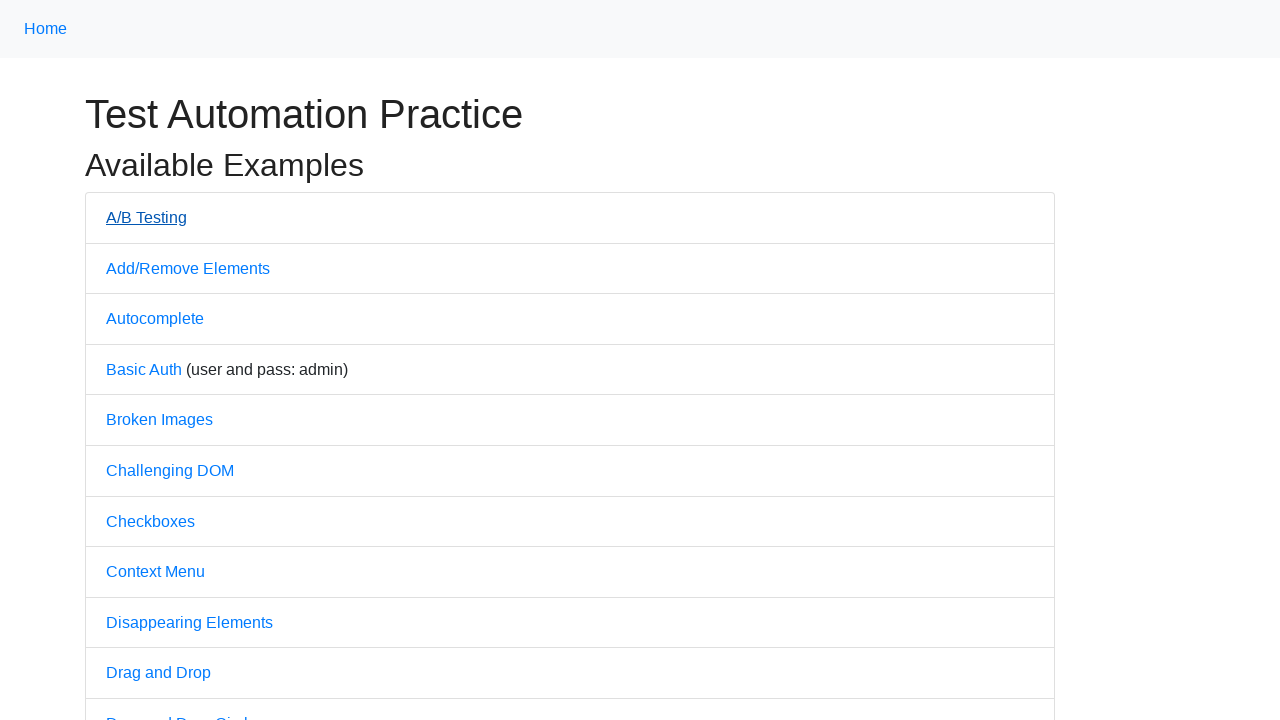

Verified home page title is 'Practice'
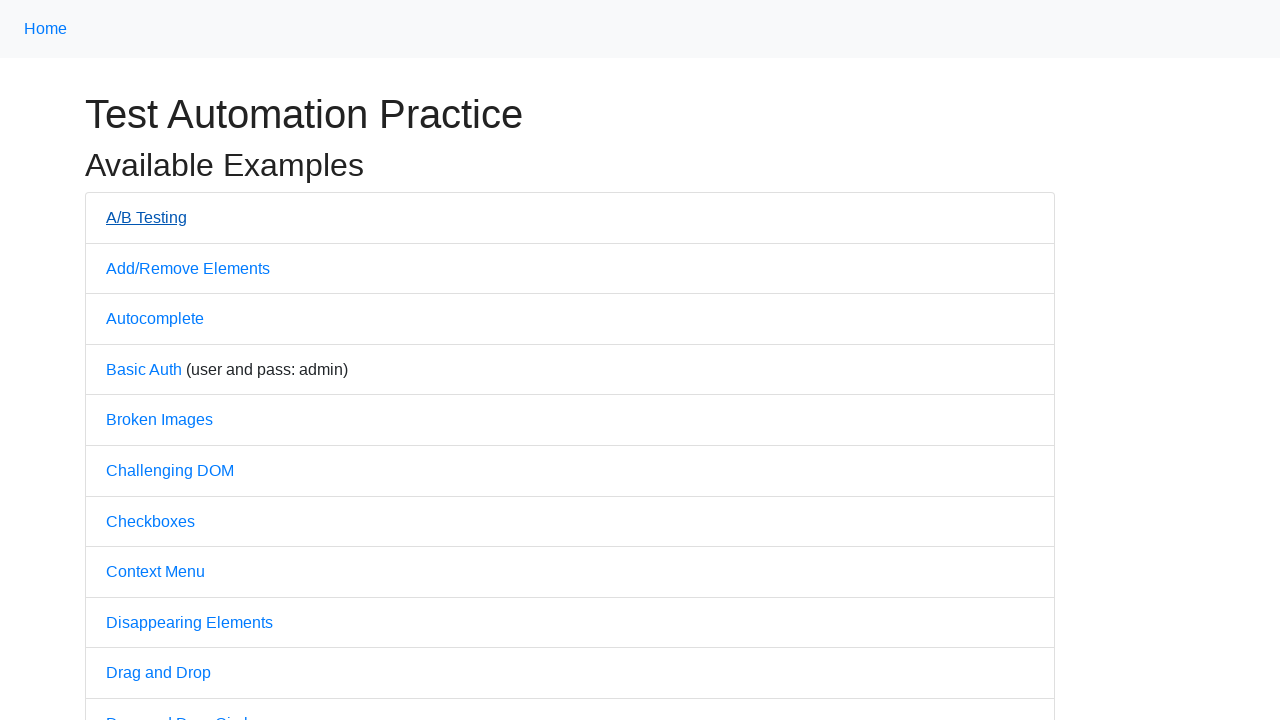

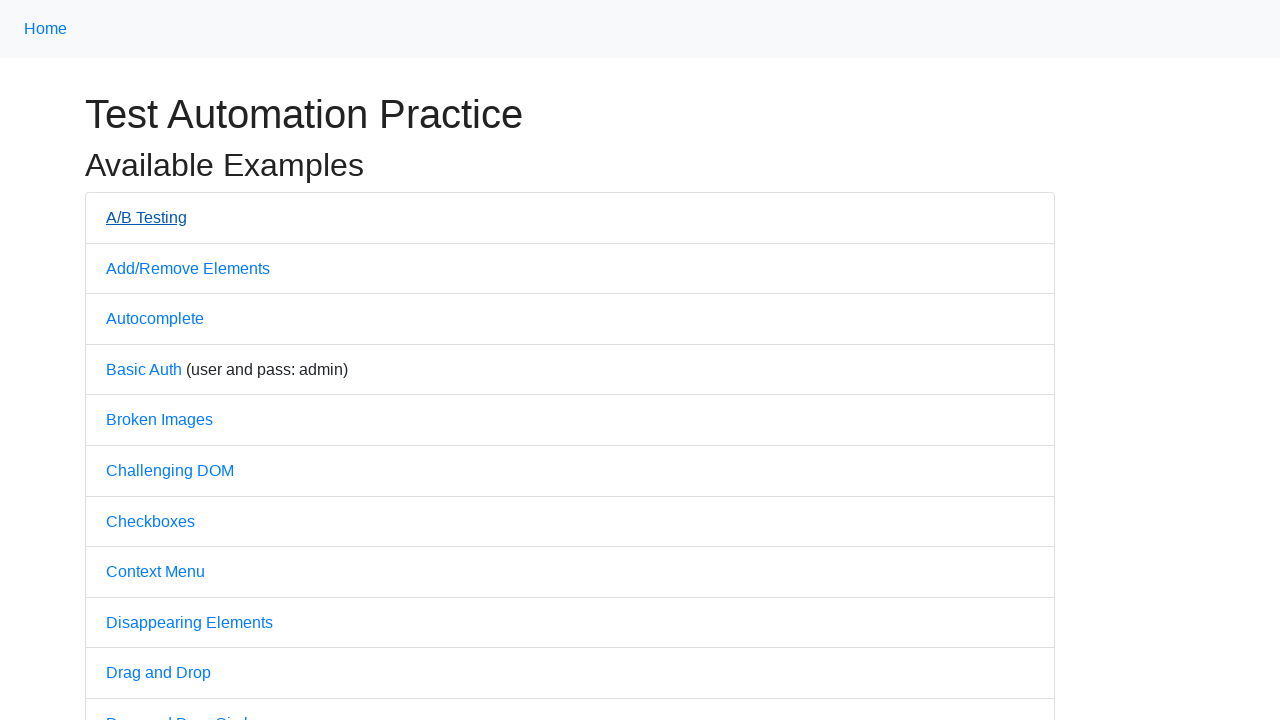